Tests the Cart button by clicking it and verifying navigation to the cart page

Starting URL: https://www.demoblaze.com/index.html

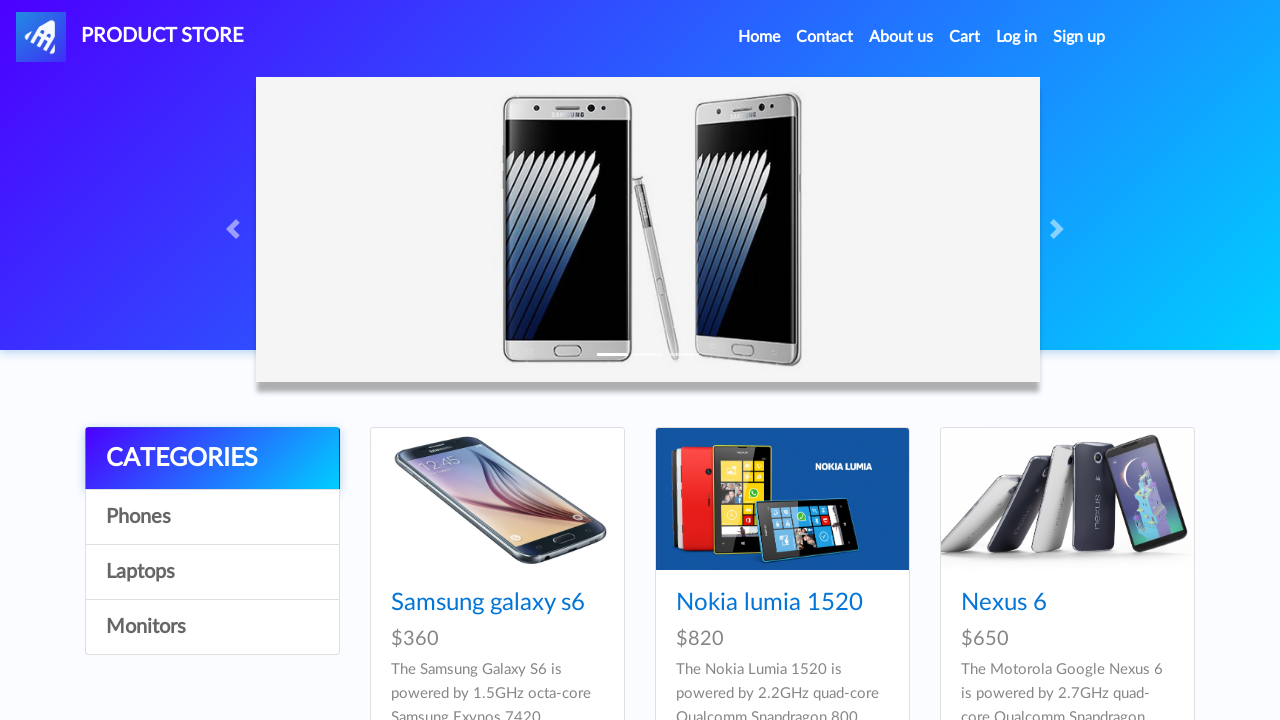

Clicked the Cart button in navbar at (965, 37) on xpath=//*[@id="cartur"]
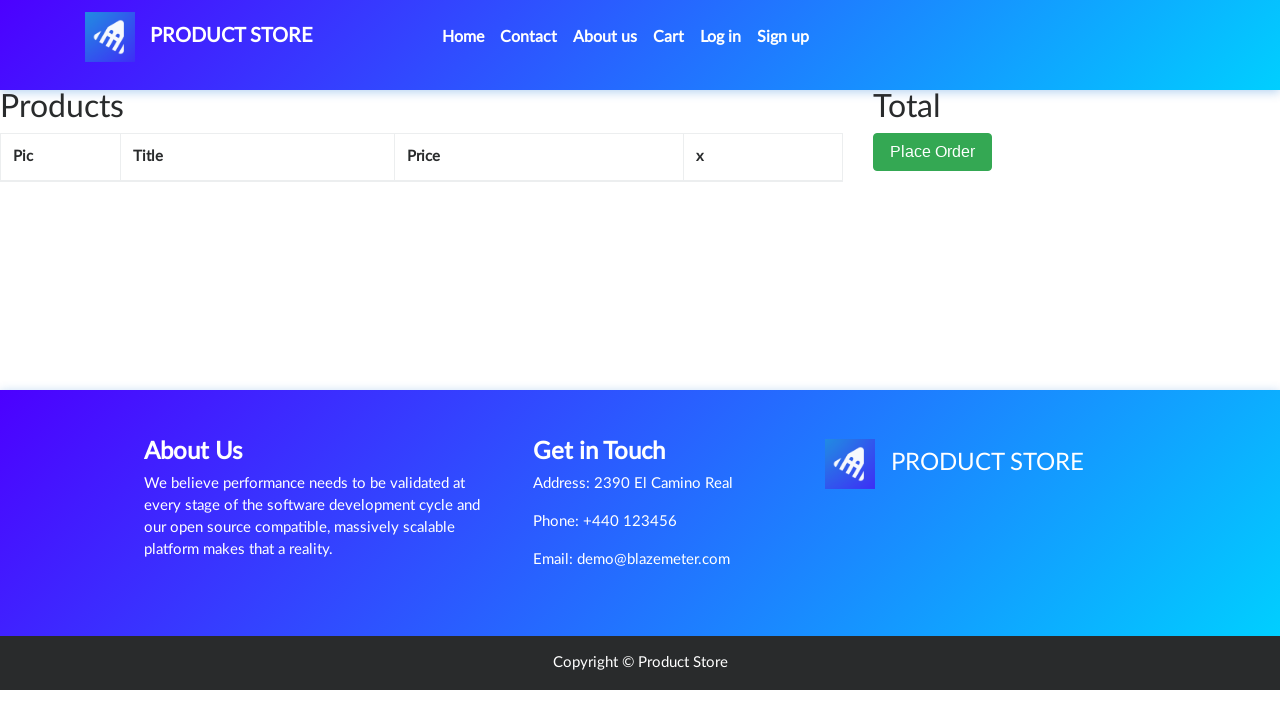

Verified navigation to cart page - Products header loaded
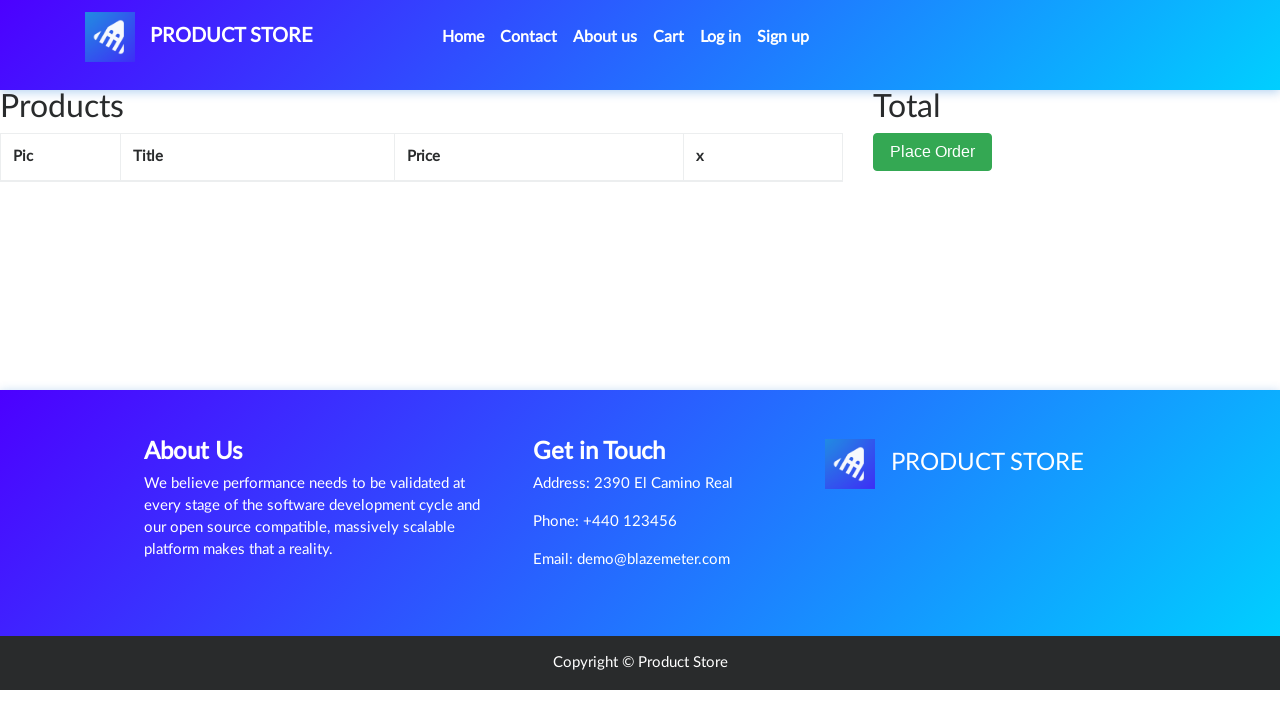

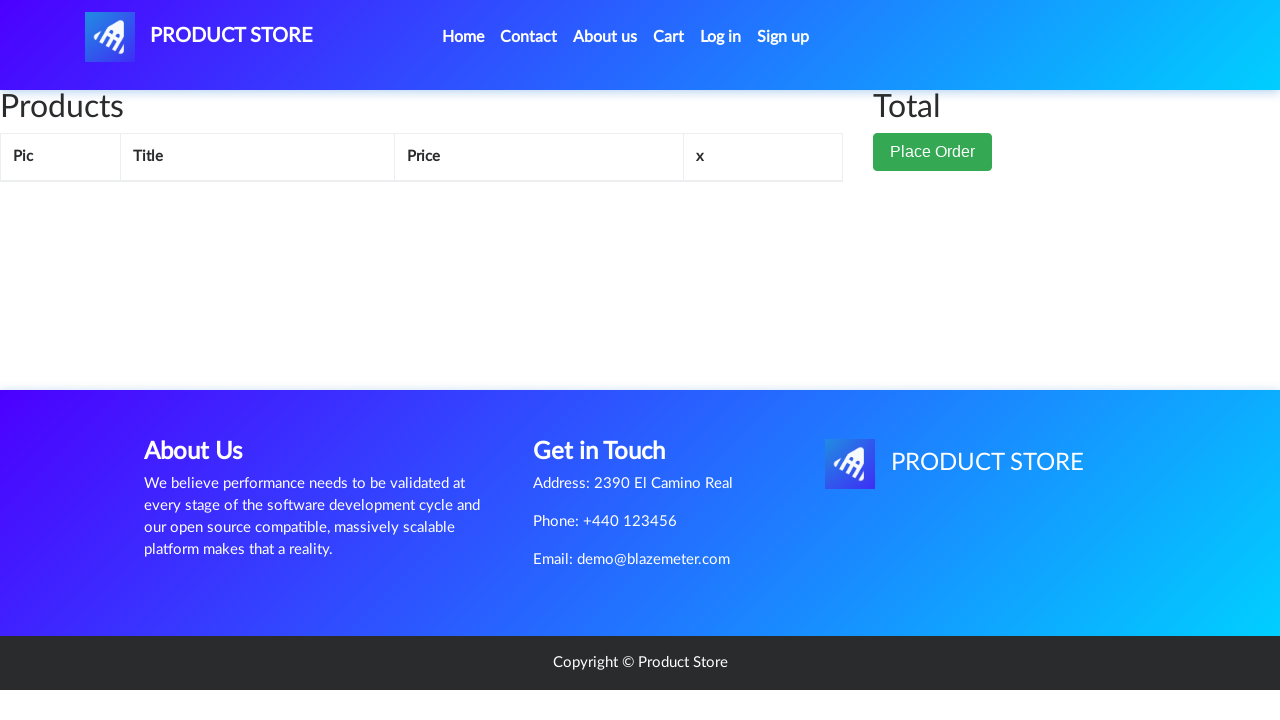